Tests that a todo item is removed when edited to an empty string

Starting URL: https://demo.playwright.dev/todomvc

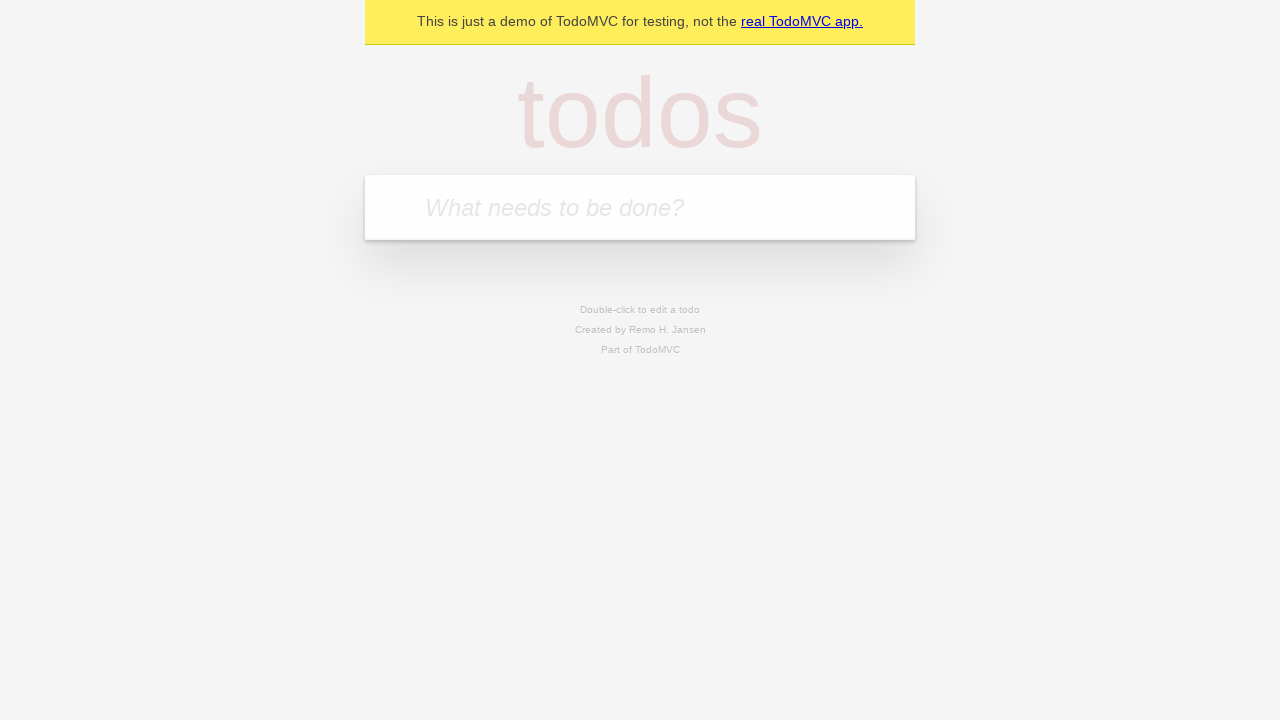

Filled new todo input with 'buy some cheese' on internal:attr=[placeholder="What needs to be done?"i]
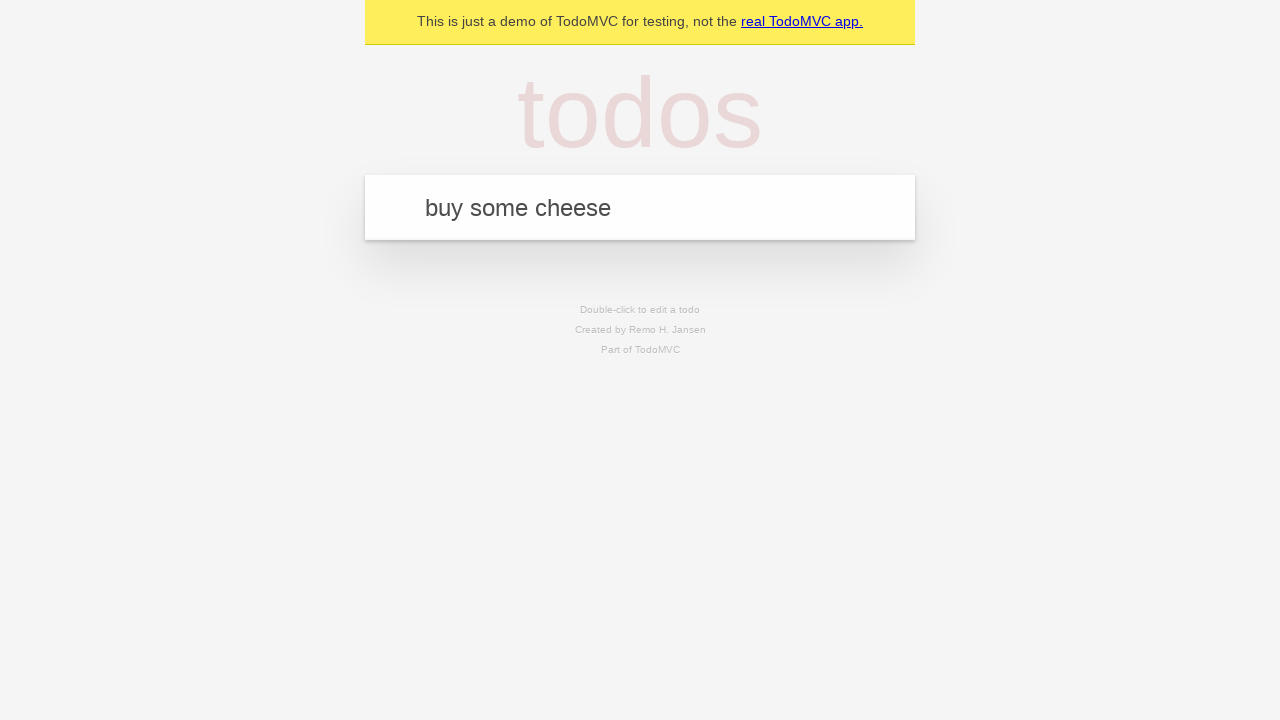

Pressed Enter to create todo 'buy some cheese' on internal:attr=[placeholder="What needs to be done?"i]
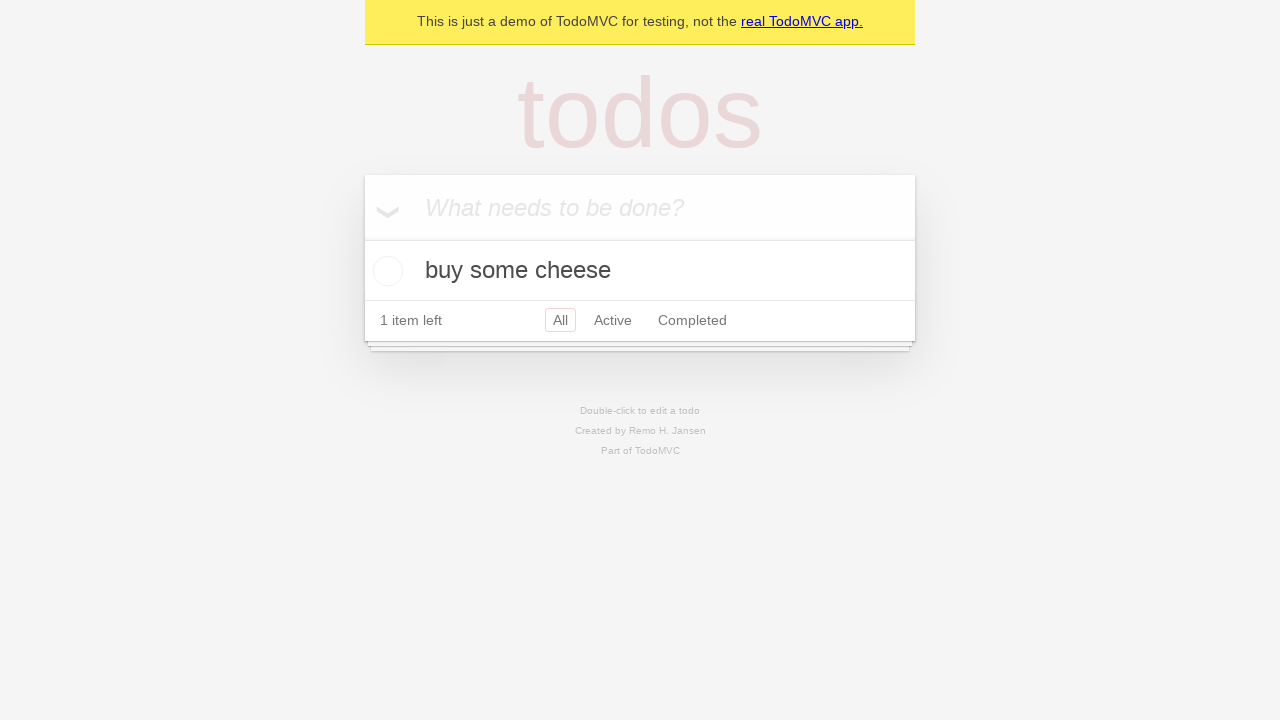

Filled new todo input with 'feed the cat' on internal:attr=[placeholder="What needs to be done?"i]
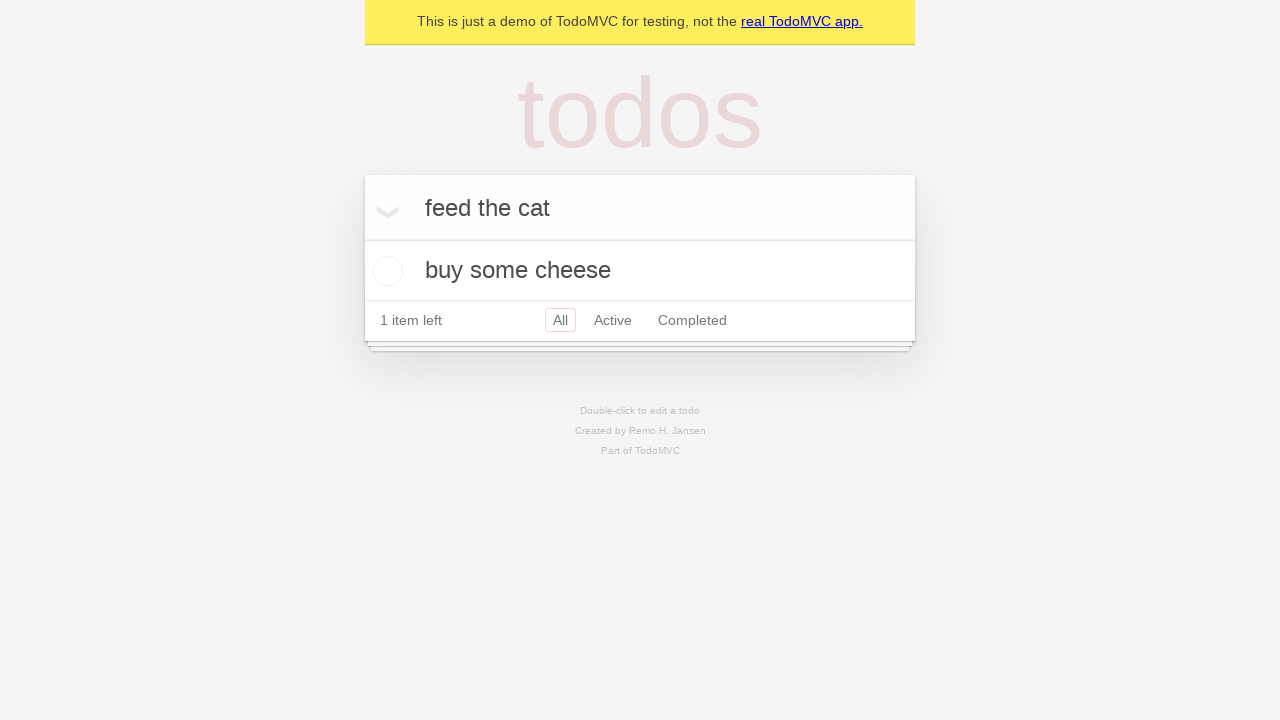

Pressed Enter to create todo 'feed the cat' on internal:attr=[placeholder="What needs to be done?"i]
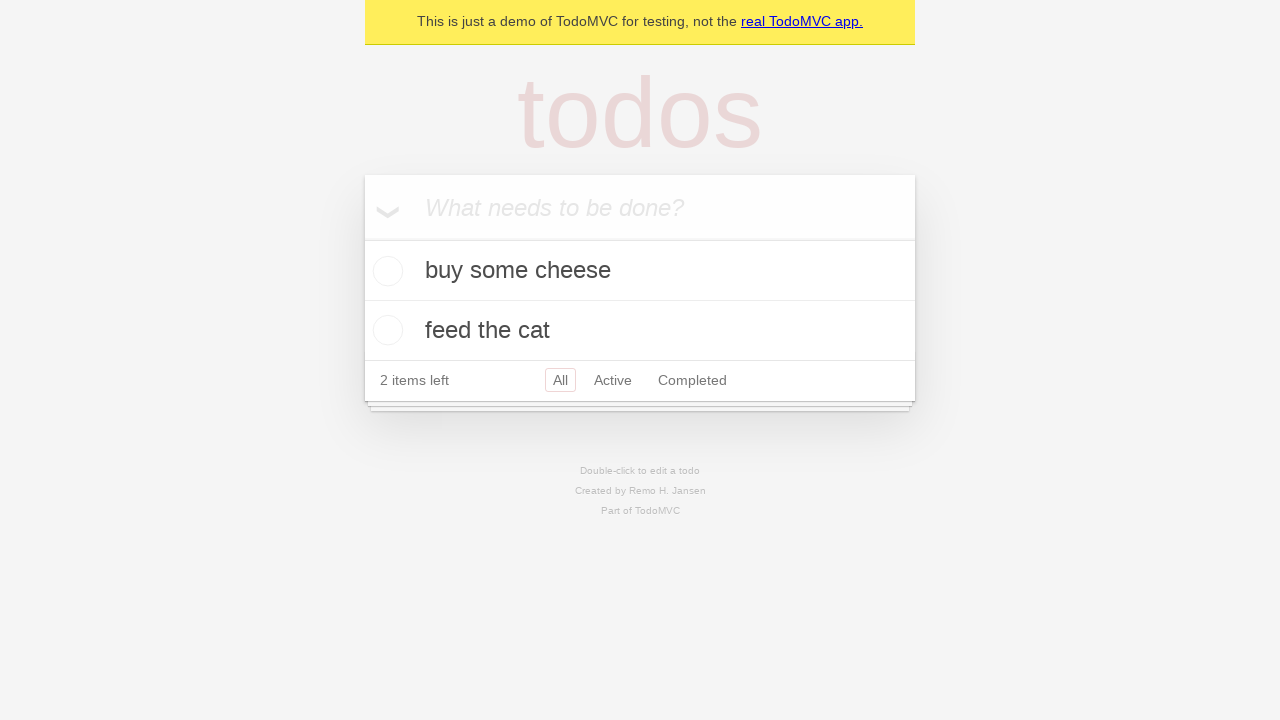

Filled new todo input with 'book a doctors appointment' on internal:attr=[placeholder="What needs to be done?"i]
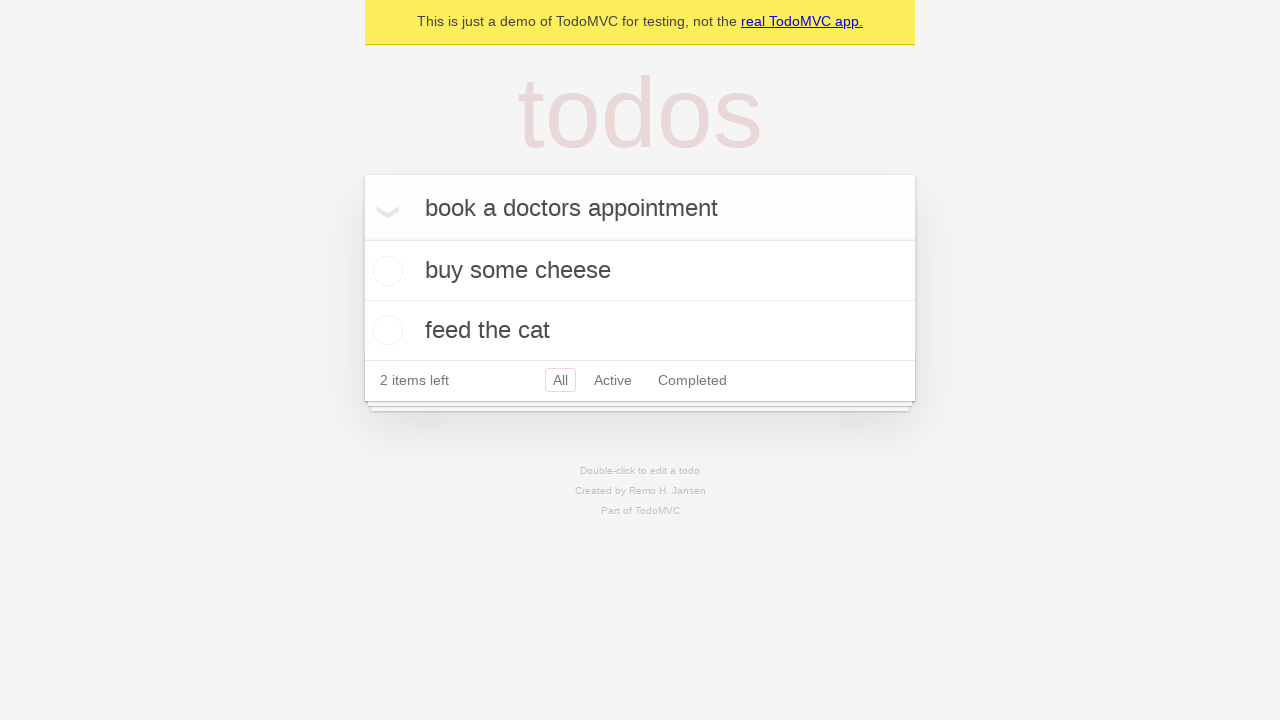

Pressed Enter to create todo 'book a doctors appointment' on internal:attr=[placeholder="What needs to be done?"i]
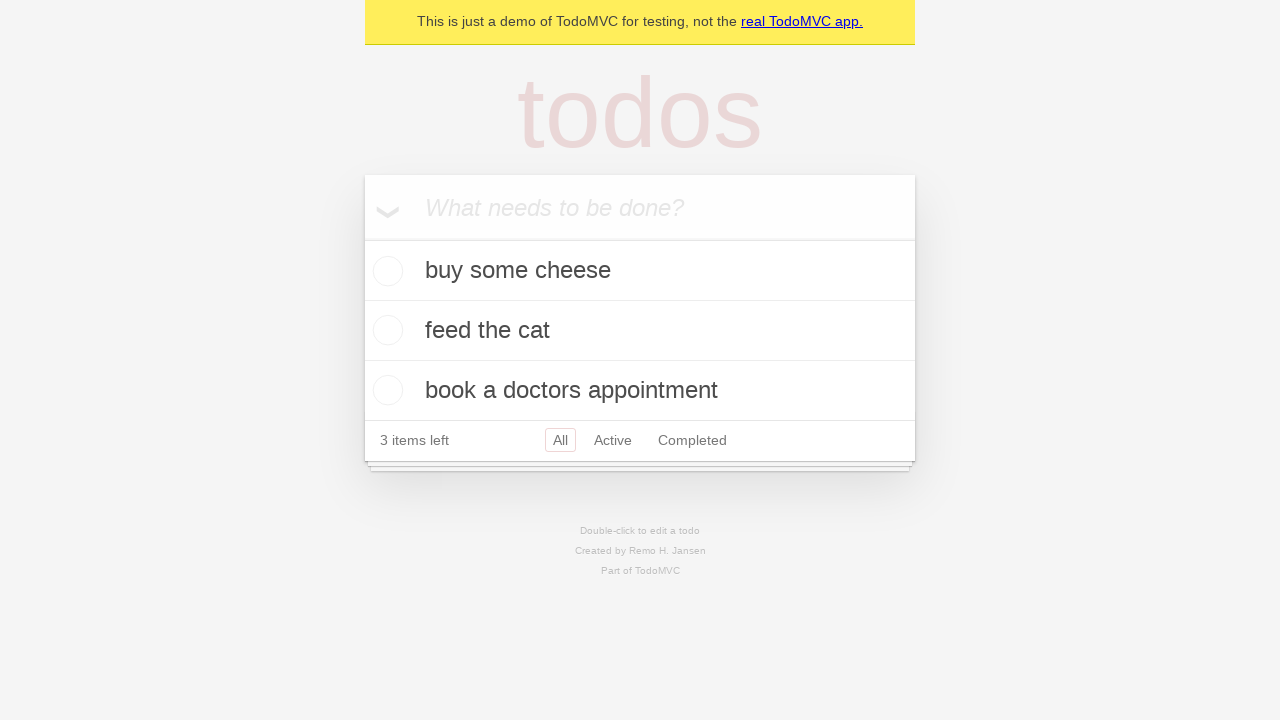

Double-clicked the second todo item to enter edit mode at (640, 331) on internal:testid=[data-testid="todo-item"s] >> nth=1
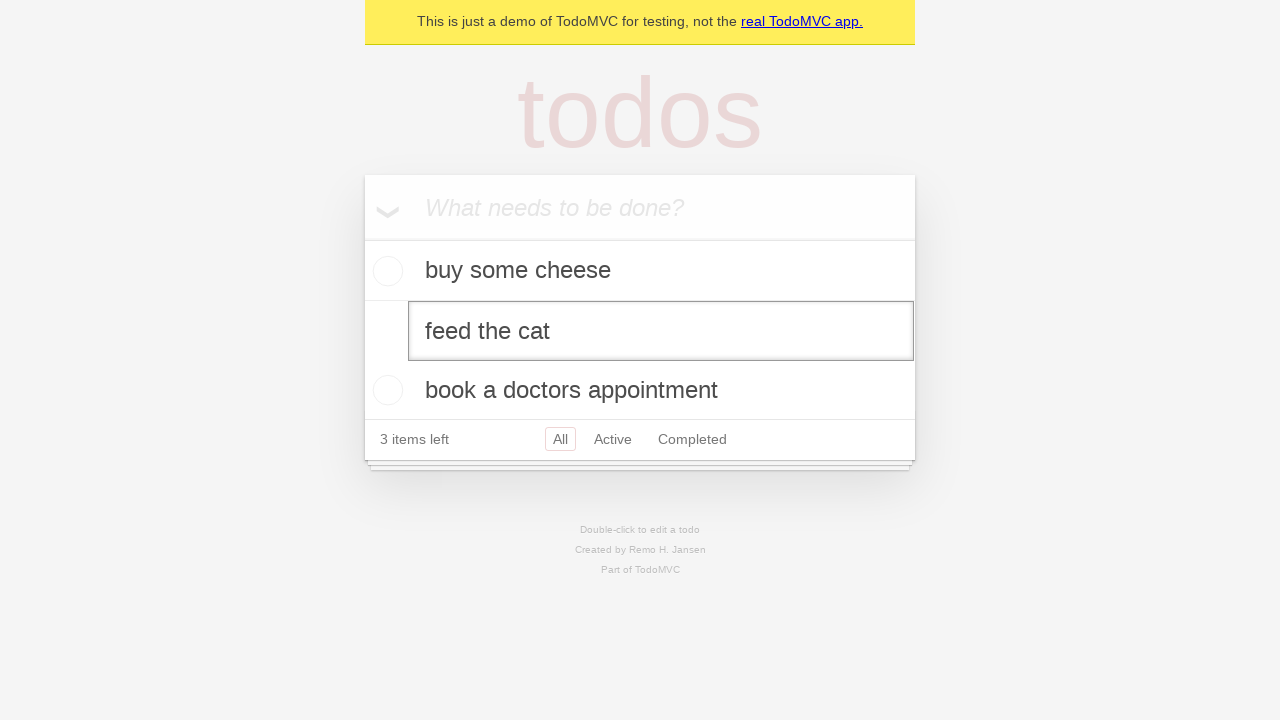

Cleared the edit input field on internal:testid=[data-testid="todo-item"s] >> nth=1 >> internal:role=textbox[nam
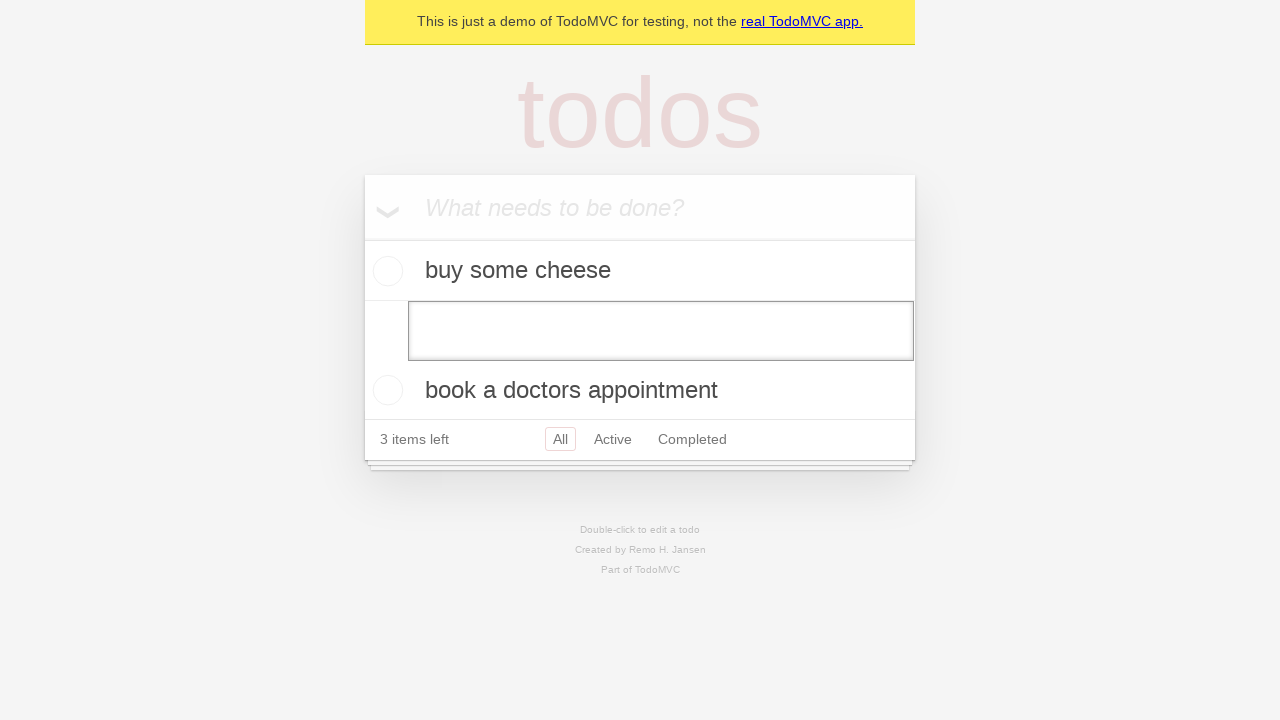

Pressed Enter to confirm empty edit, removing the todo item on internal:testid=[data-testid="todo-item"s] >> nth=1 >> internal:role=textbox[nam
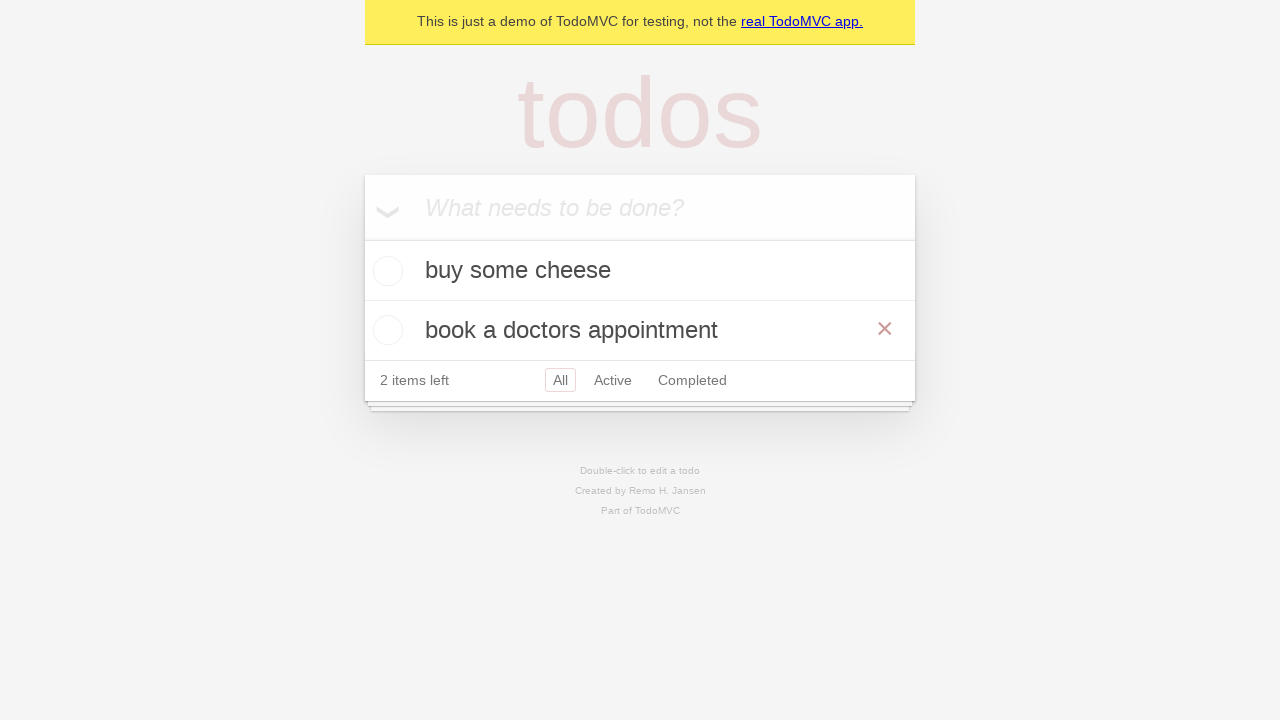

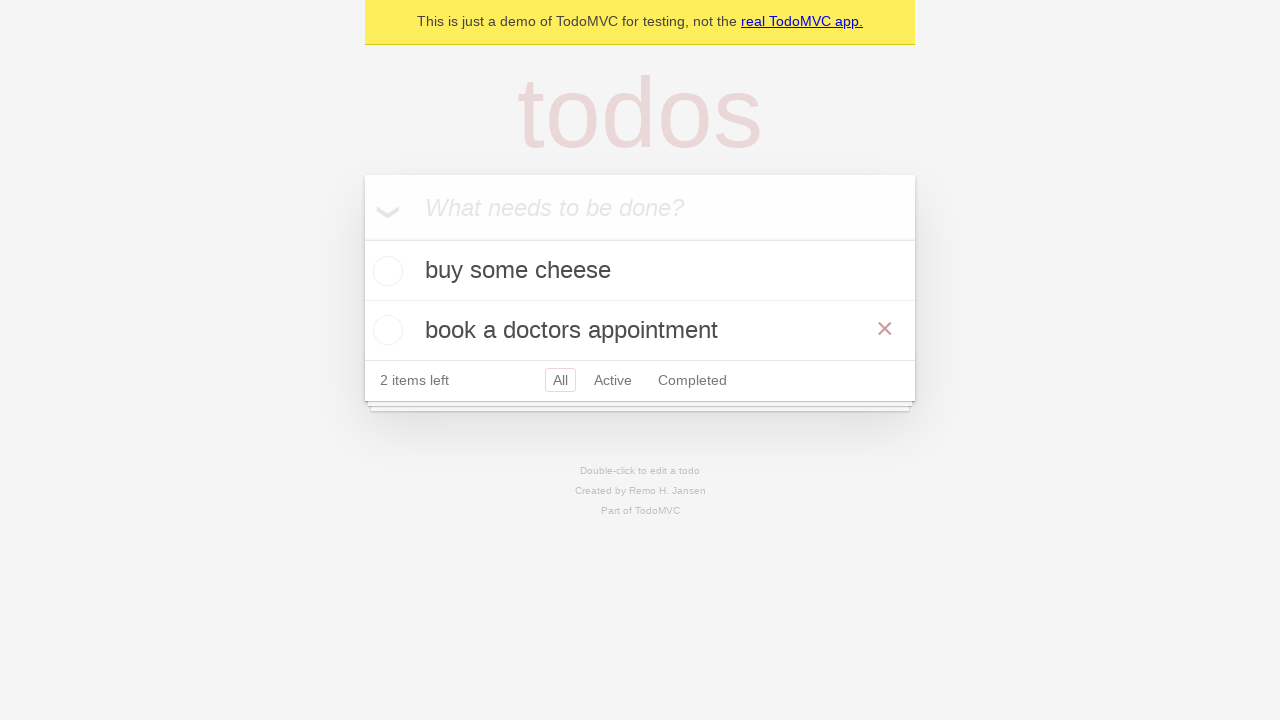